Tests collapsible div functionality by clicking a collapsible section, then clicking an "About" link and verifying navigation to the about page

Starting URL: https://eviltester.github.io/synchole/collapseable.html

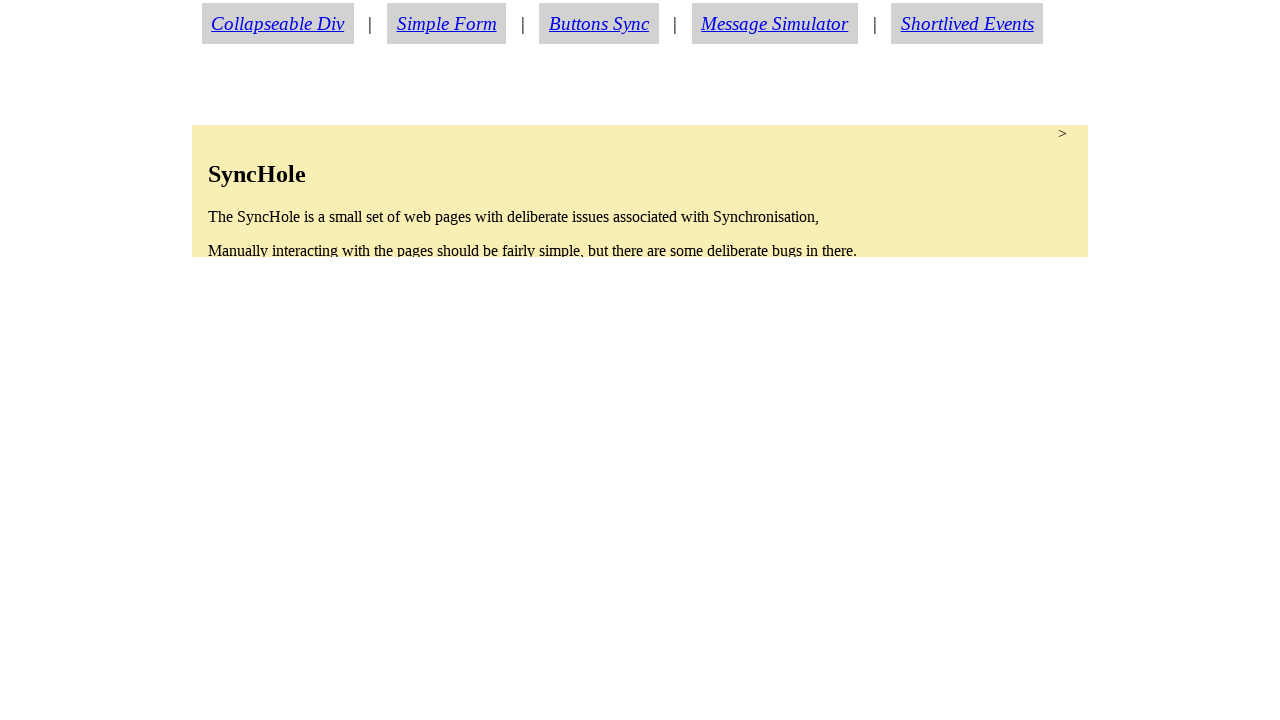

Clicked collapsible section to expand it at (640, 191) on section.condense
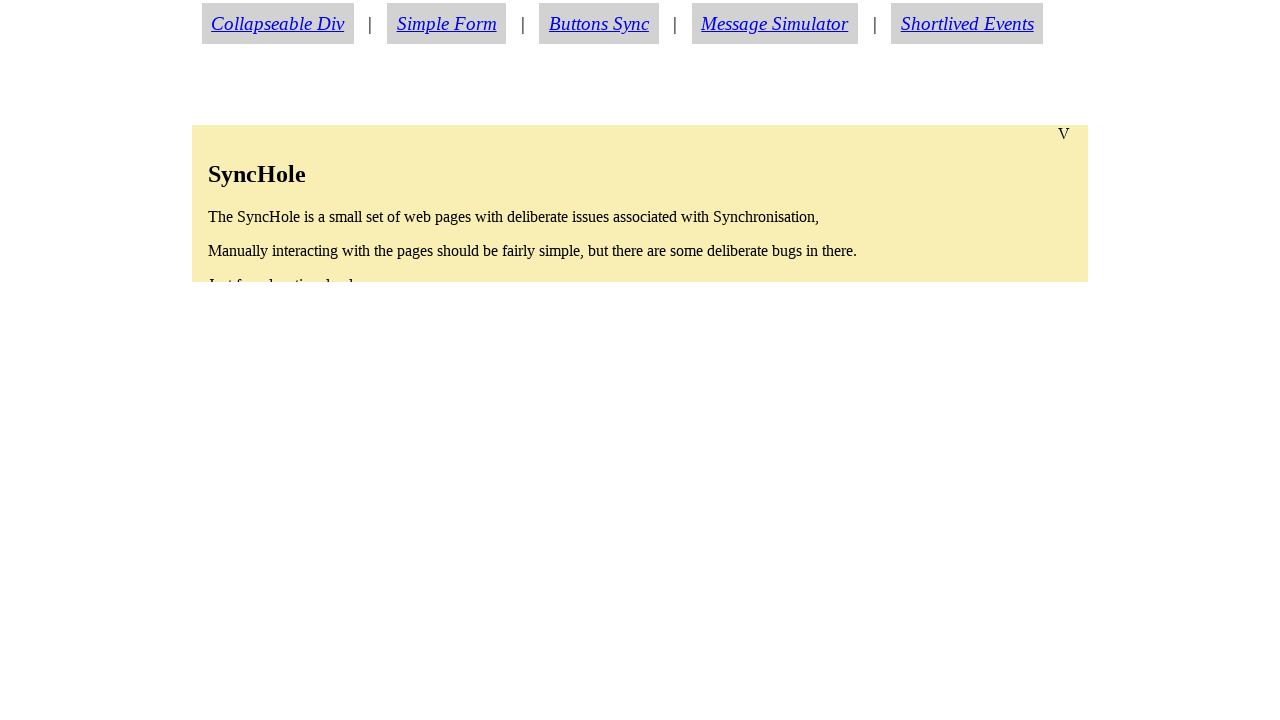

Clicked About link at (276, 438) on a#aboutlink
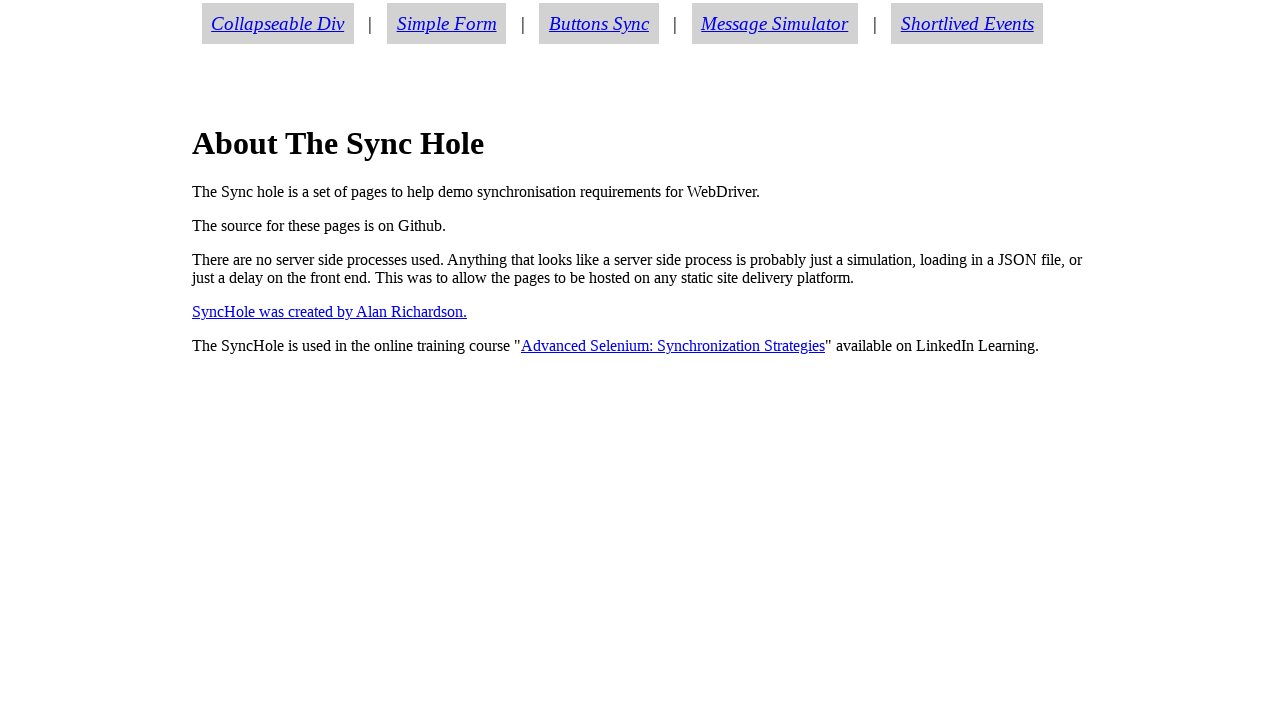

Navigated to about.html page
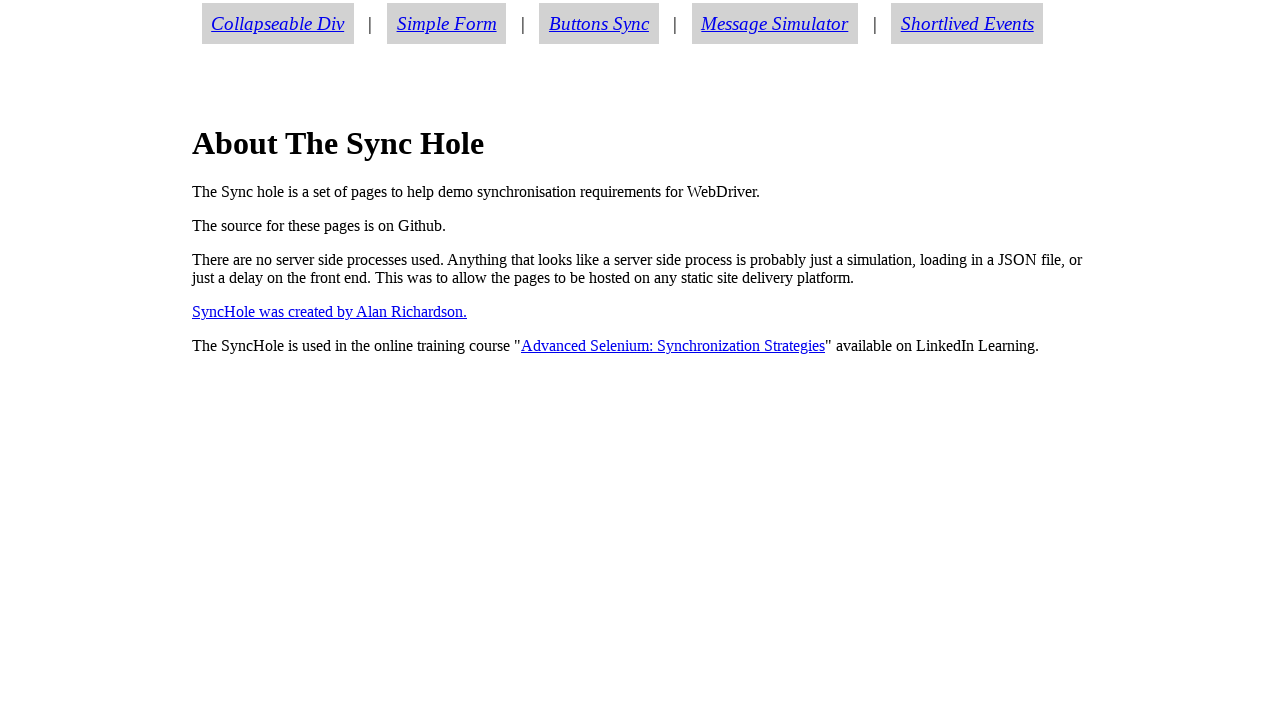

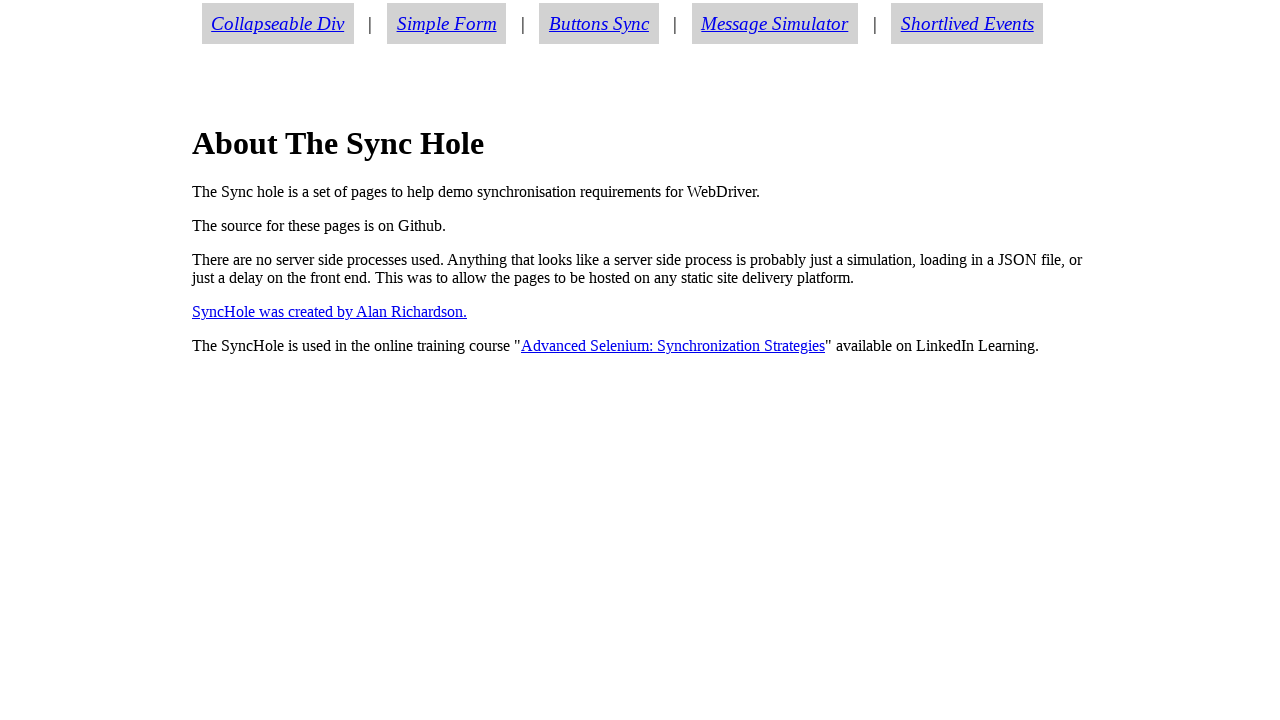